Tests auto-wait functionality by locating a card with specific text and clicking a button within it

Starting URL: https://leafground.com/waits.xhtml

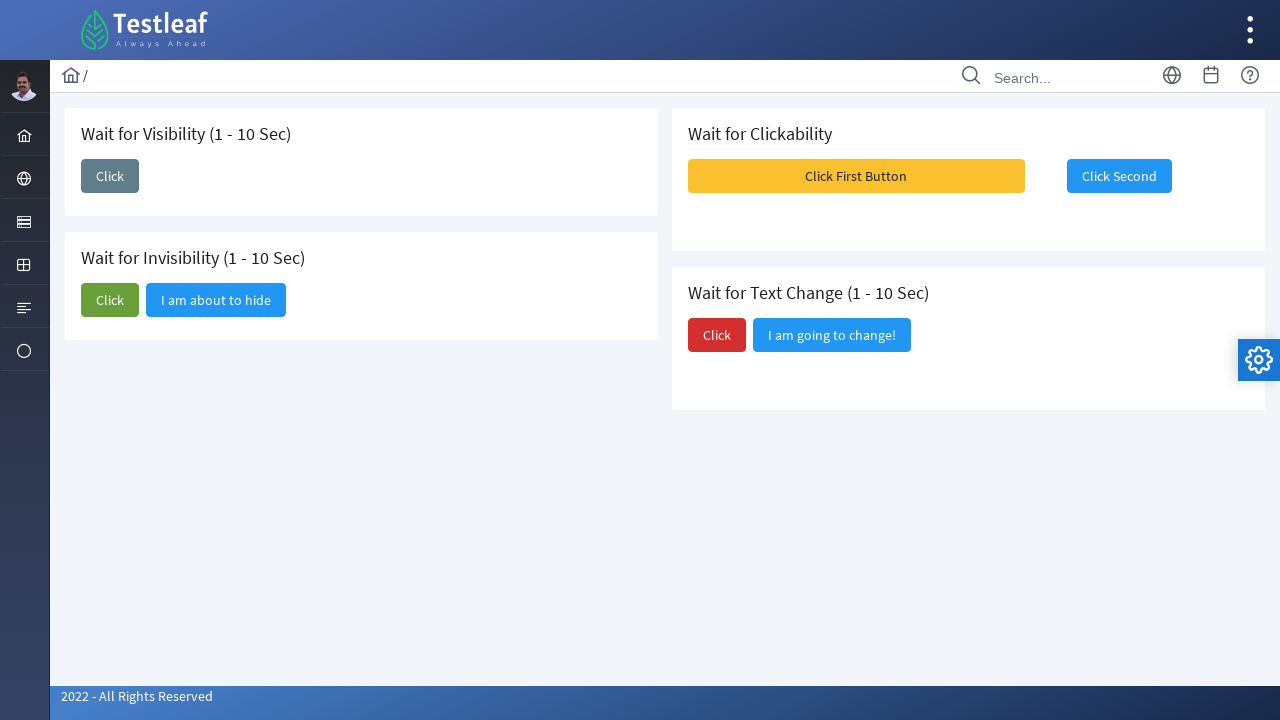

Navigated to waits page at https://leafground.com/waits.xhtml
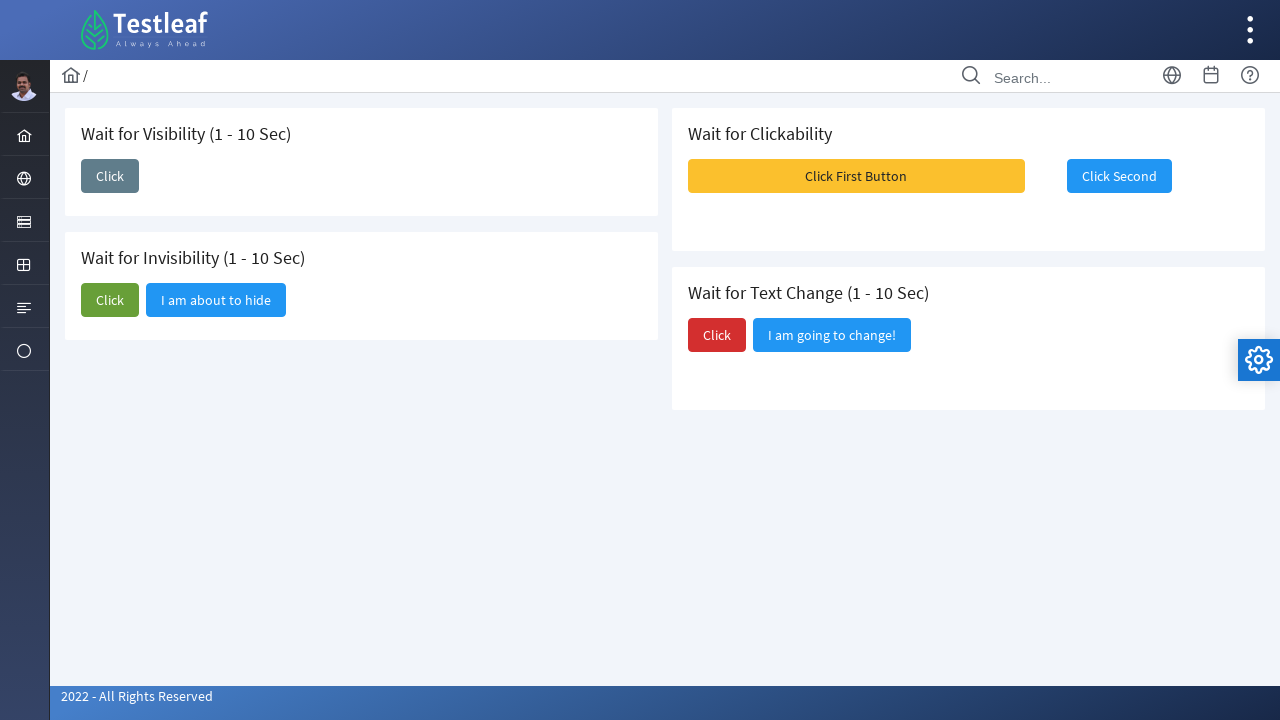

Located card containing 'Wait for Visibility' text
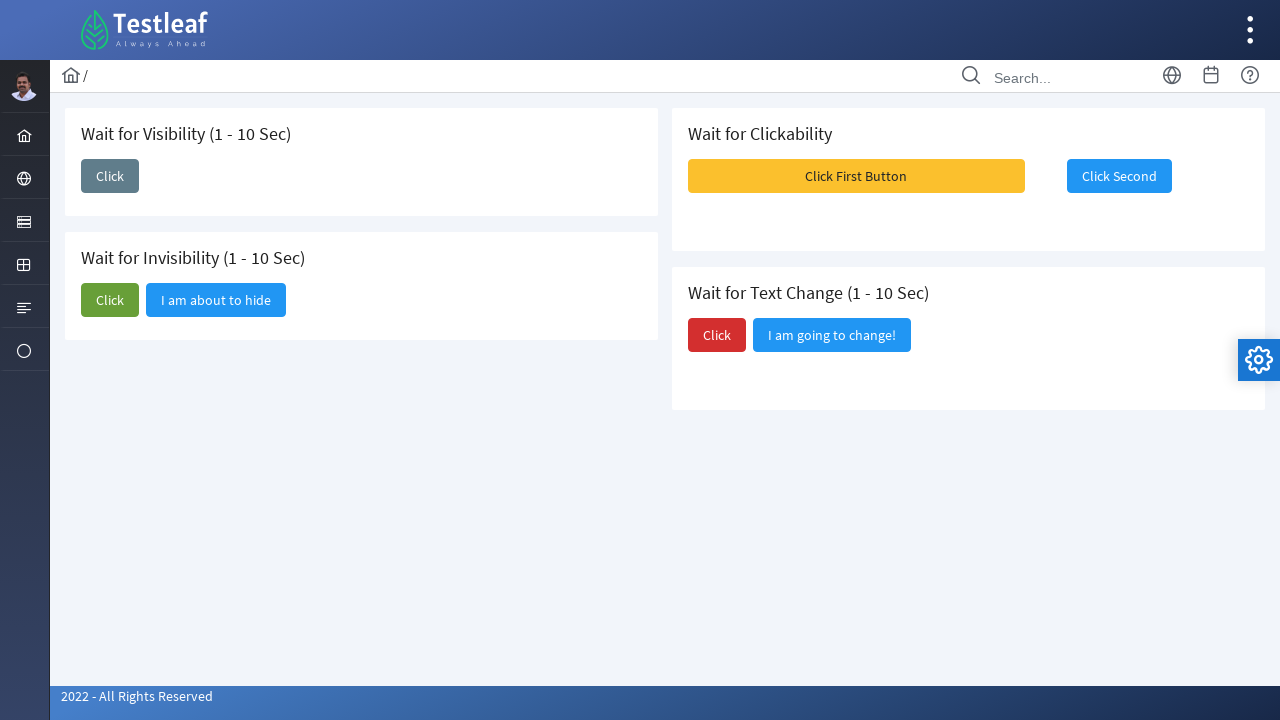

Located button with text 'Click' within the Wait for Visibility card
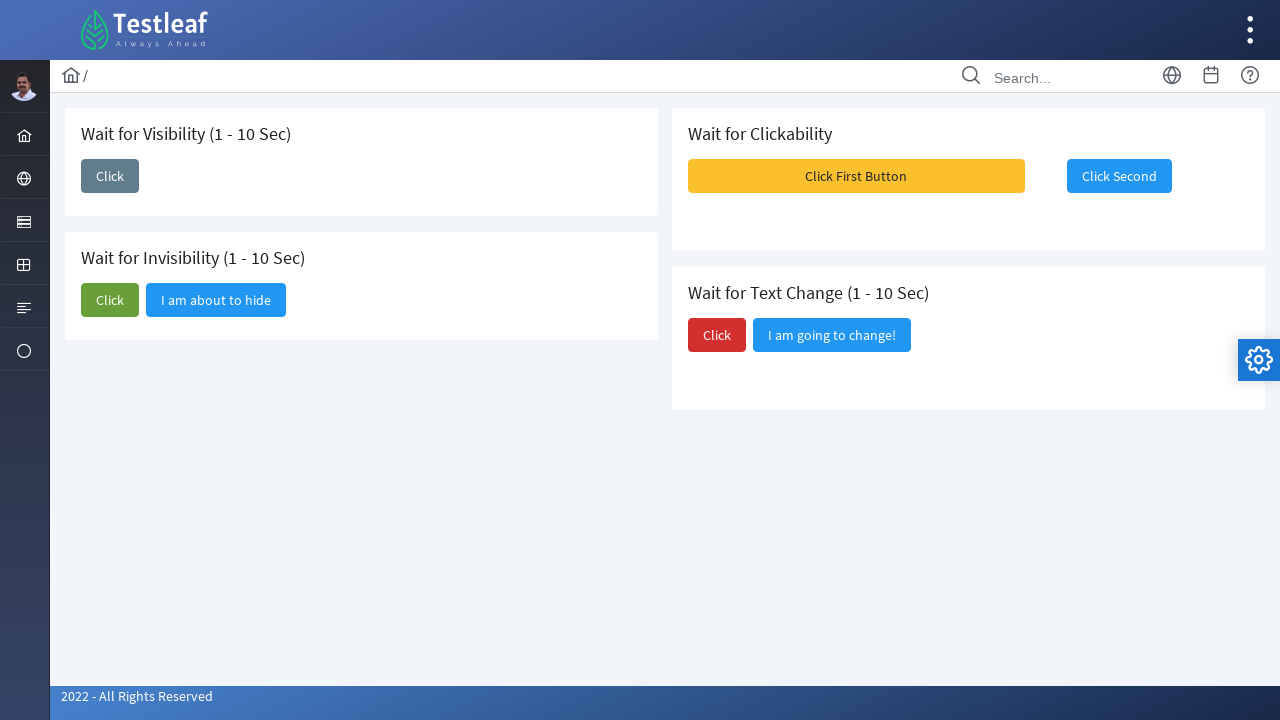

Clicked the button in the Wait for Visibility card - auto-wait functionality verified at (110, 176) on .card >> internal:has-text="Wait for Visibility"i >> internal:role=button >> int
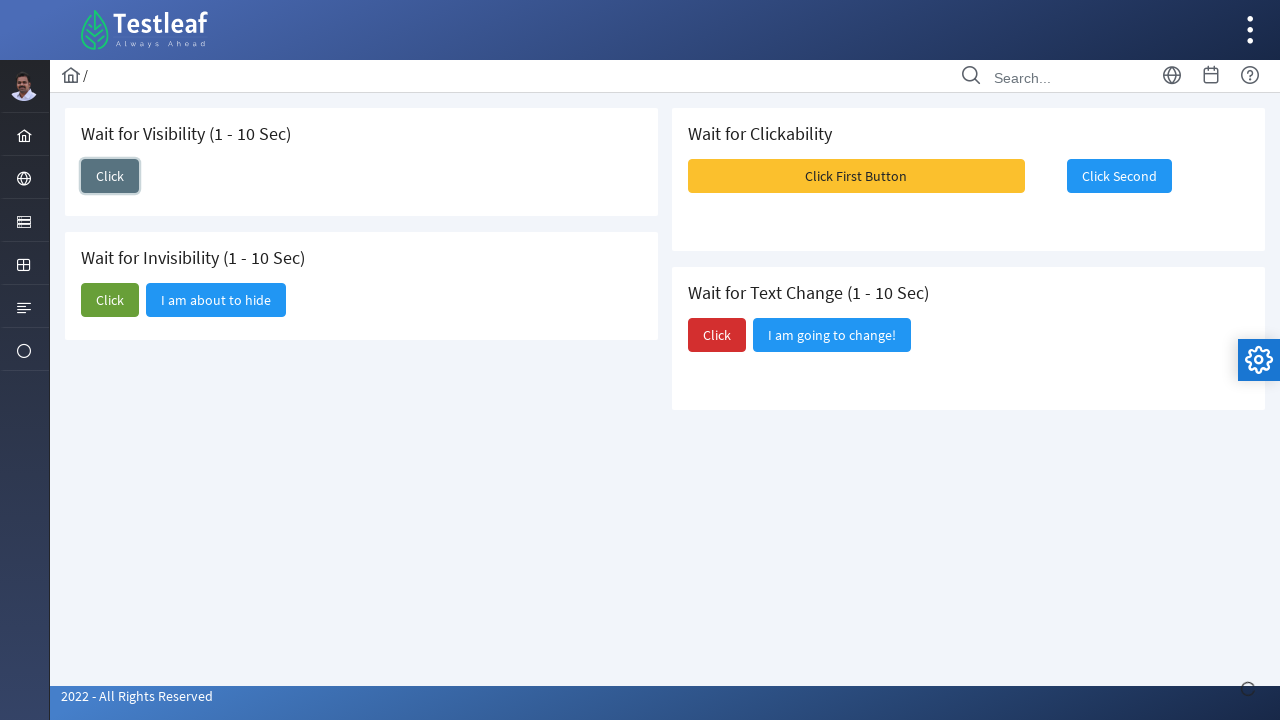

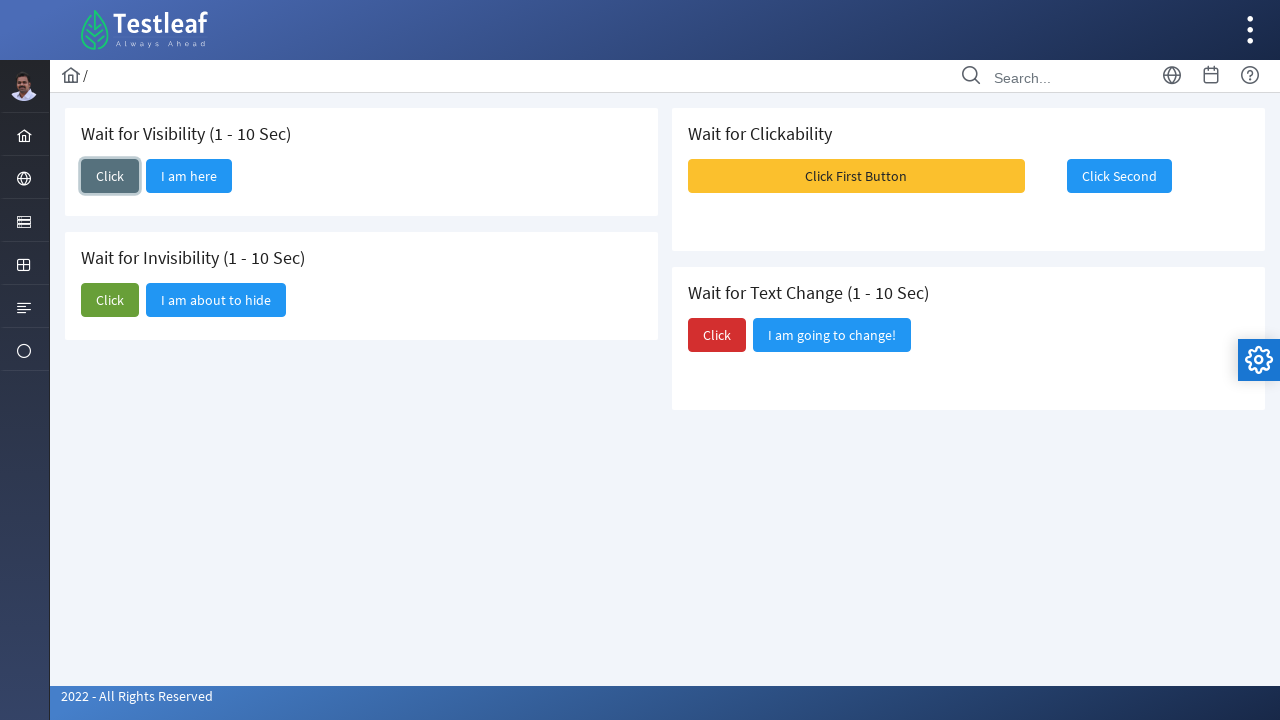